Tests form interactions on a Selenium practice page by clicking a gender checkbox and selecting options from state and city dropdown menus using different selection methods (by index, by value, and by visible text).

Starting URL: https://www.tutorialspoint.com/selenium/practice/selenium_automation_practice.php

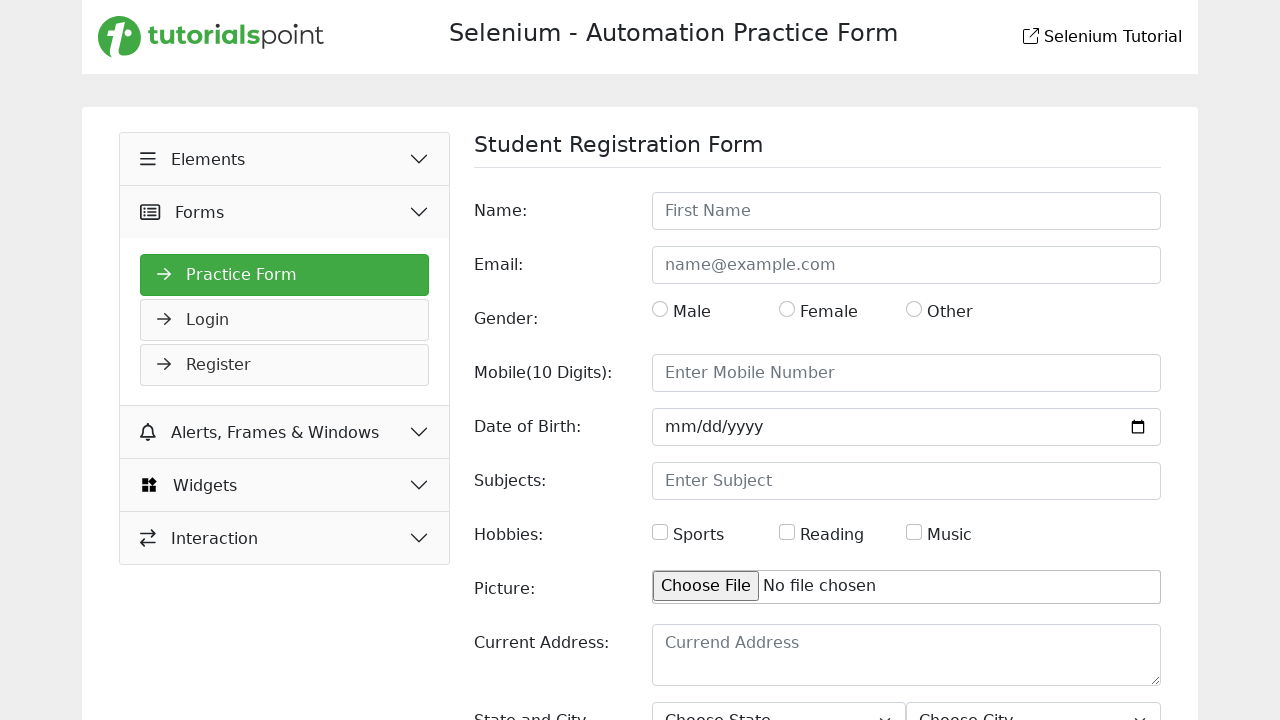

Clicked gender checkbox at (660, 309) on #gender
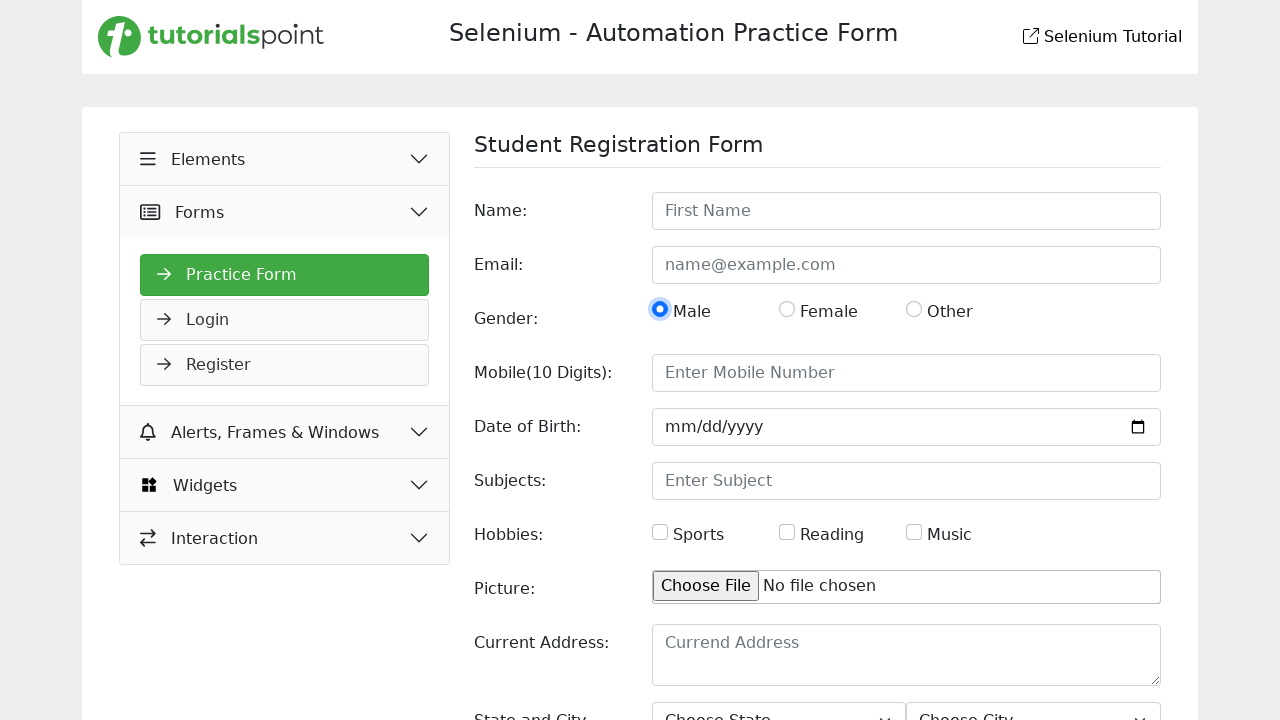

Selected state dropdown option by index (5th option, index 4) on #state
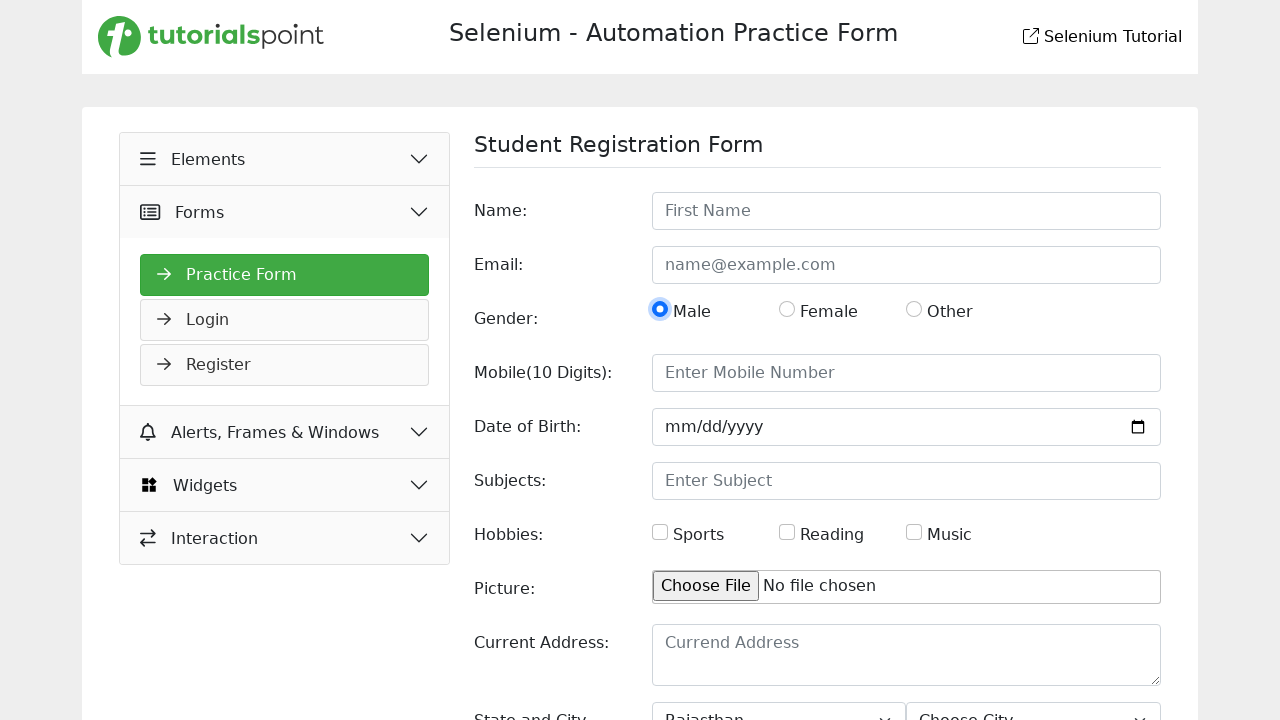

Selected state dropdown option by value 'NCR' on #state
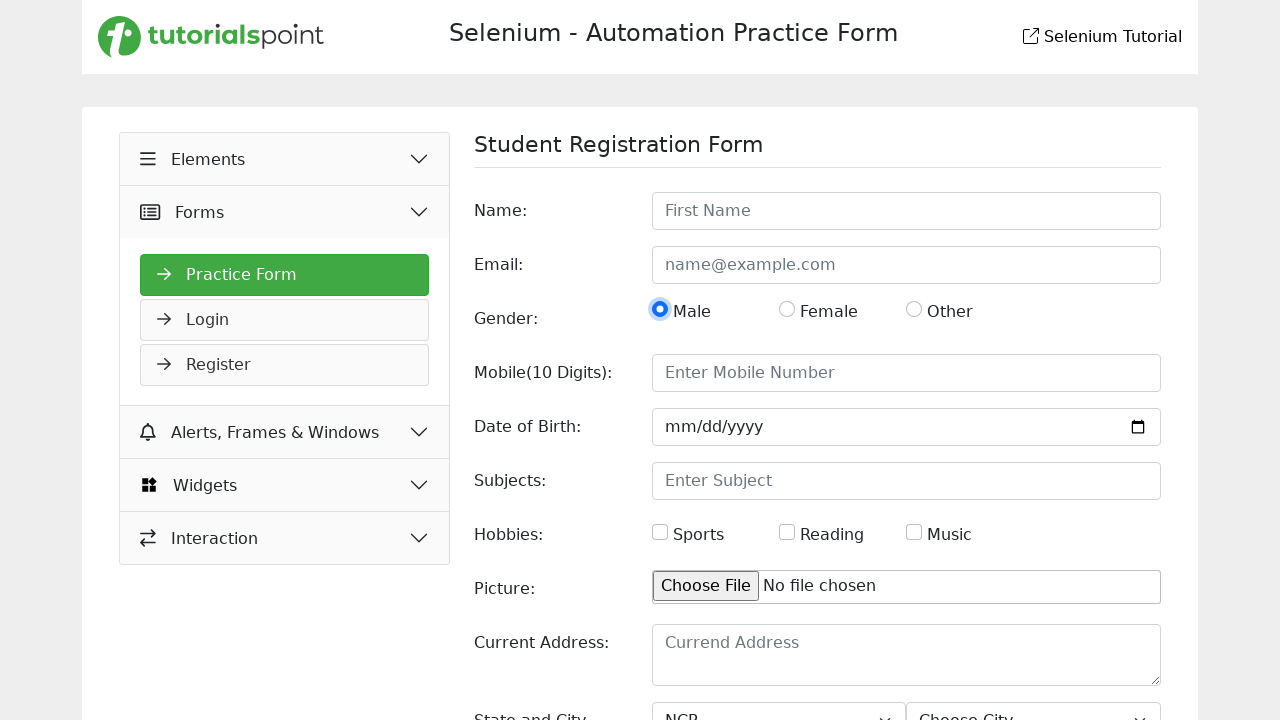

Selected state dropdown option by visible text 'Uttar Pradesh' on #state
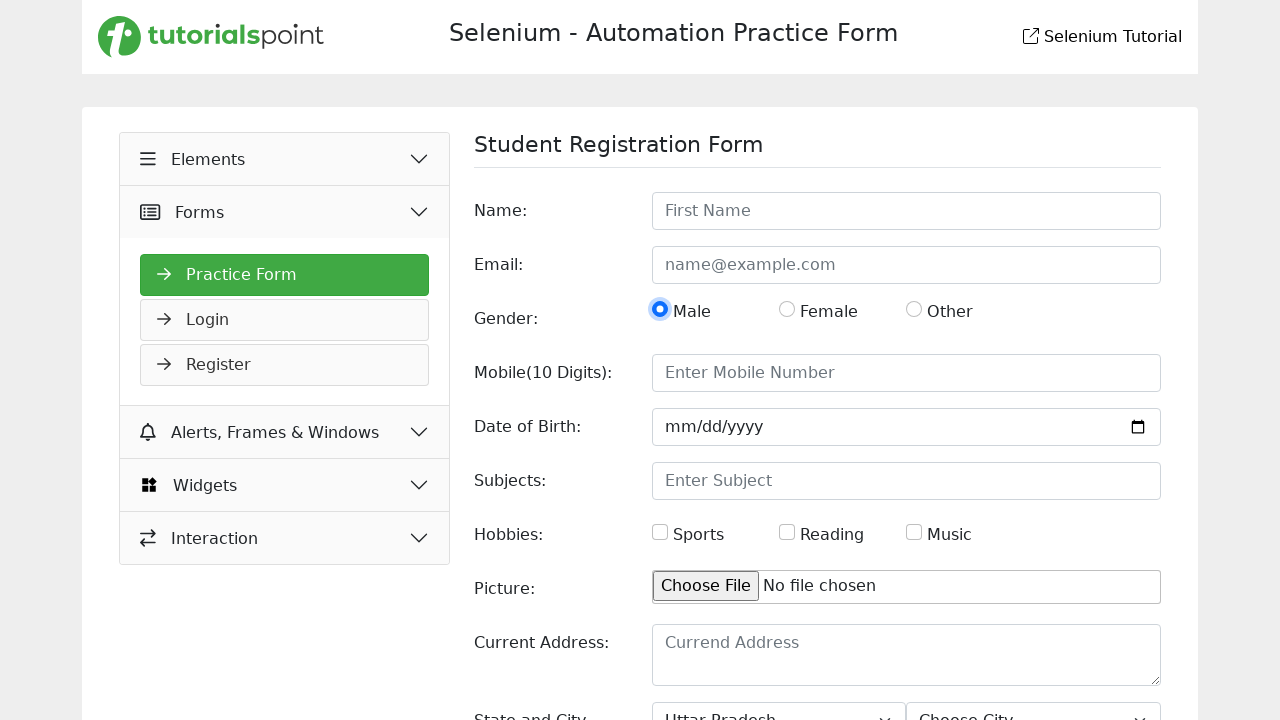

Selected city dropdown option by value 'Lucknow' on #city
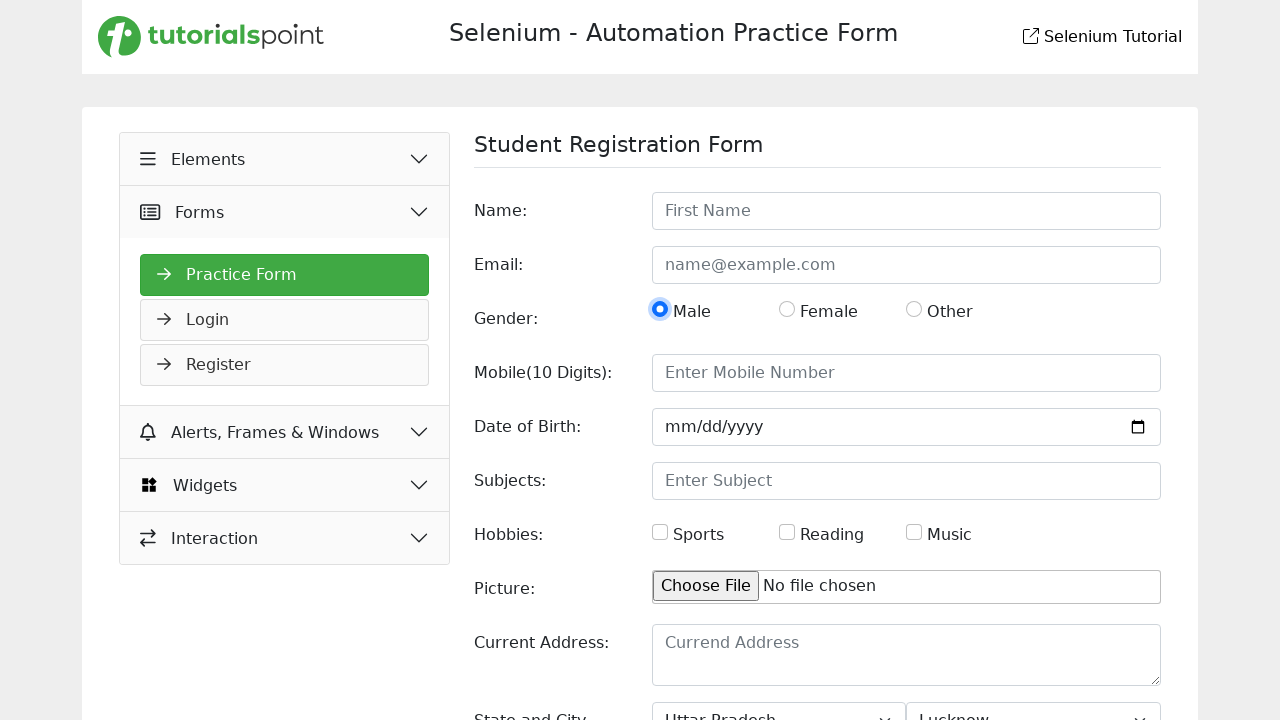

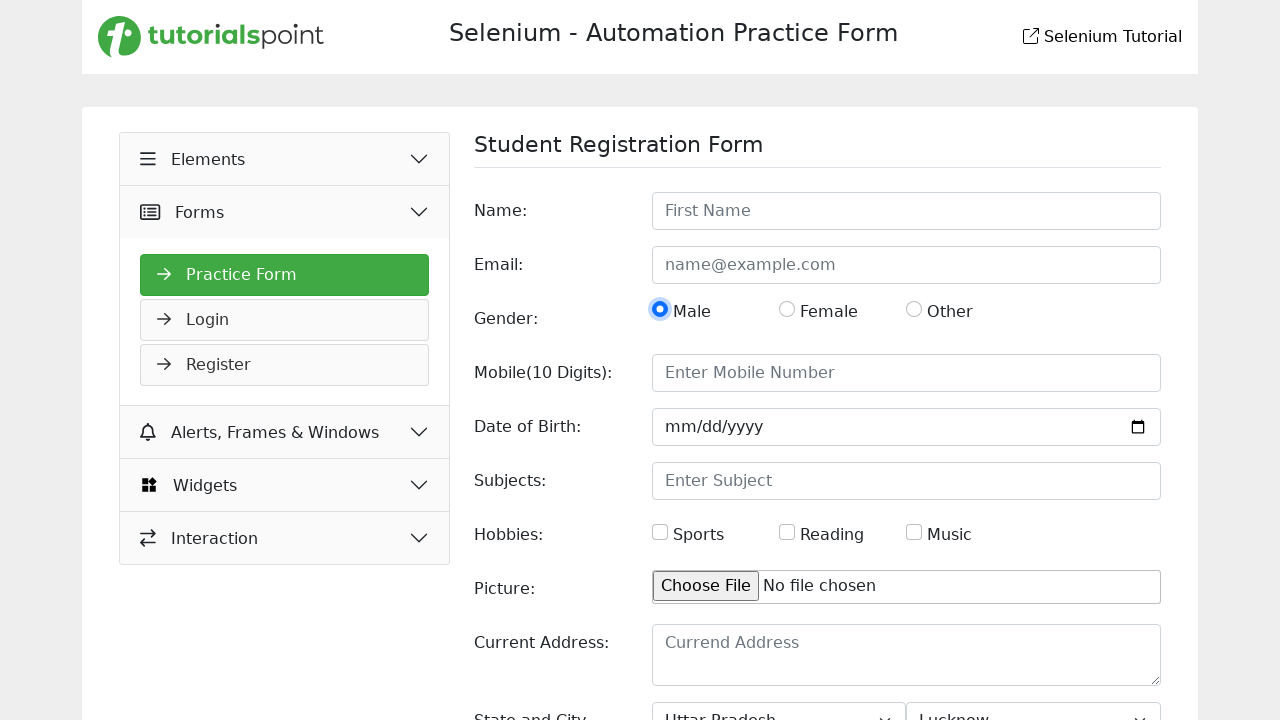